Tests switching from Completed filter to Active filter

Starting URL: https://todomvc4tasj.herokuapp.com

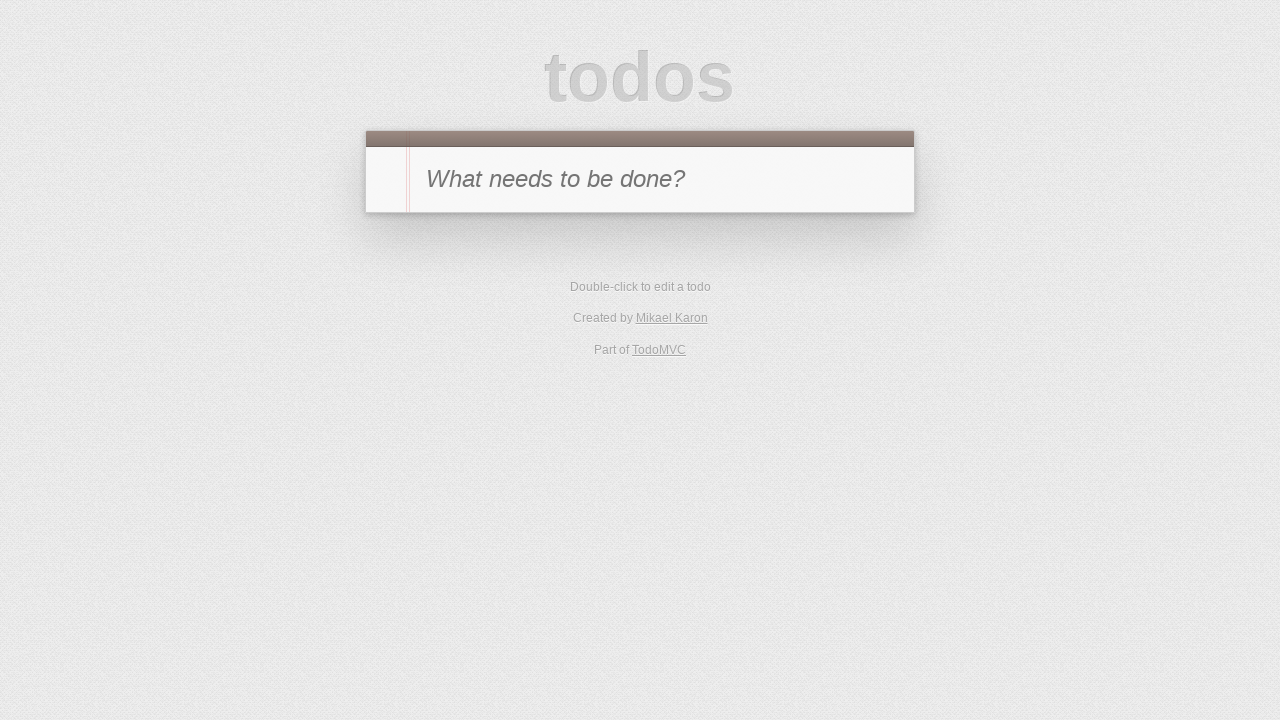

Set up initial state with one completed task and one active task in localStorage
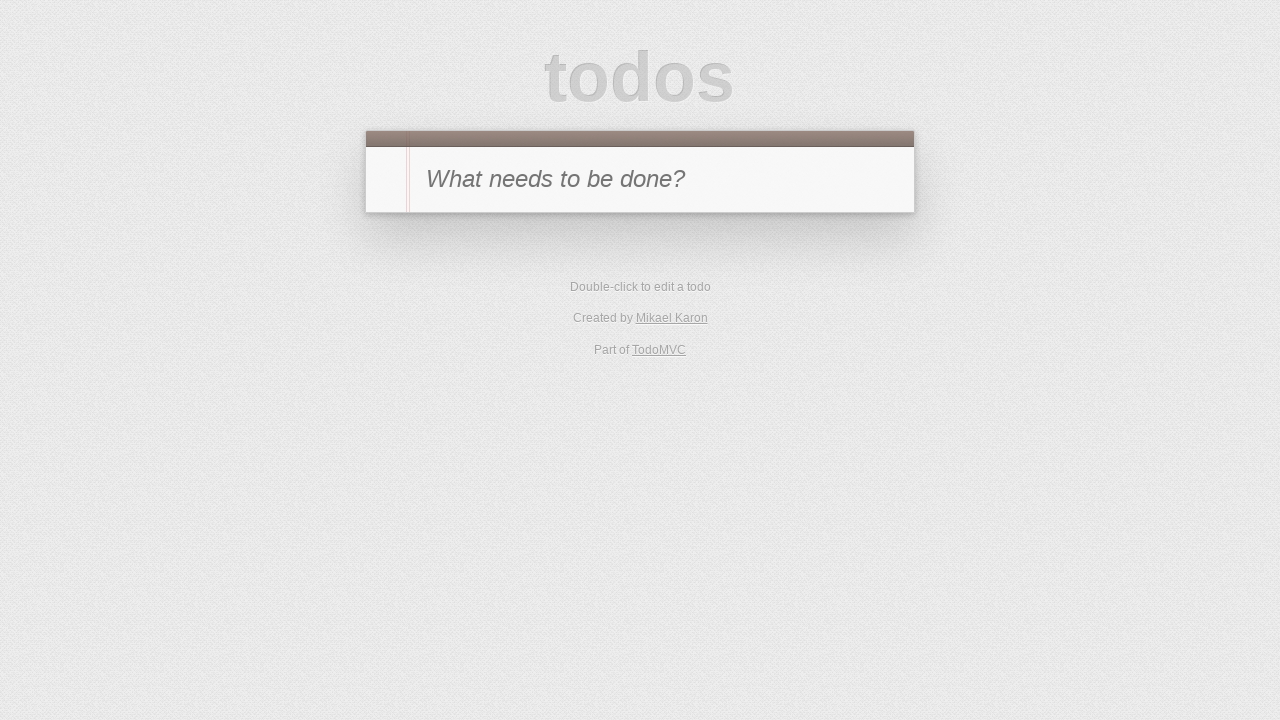

Reloaded the page to apply initial state
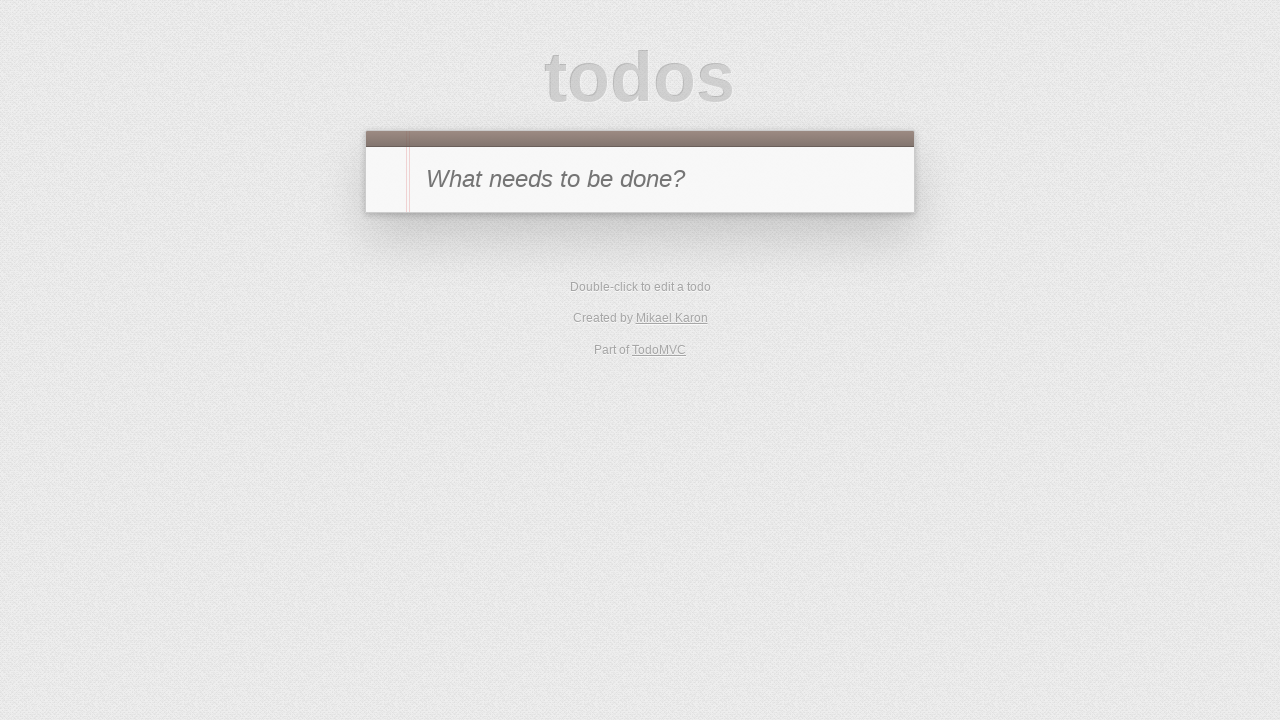

Clicked on Completed filter at (676, 351) on a:text("Completed")
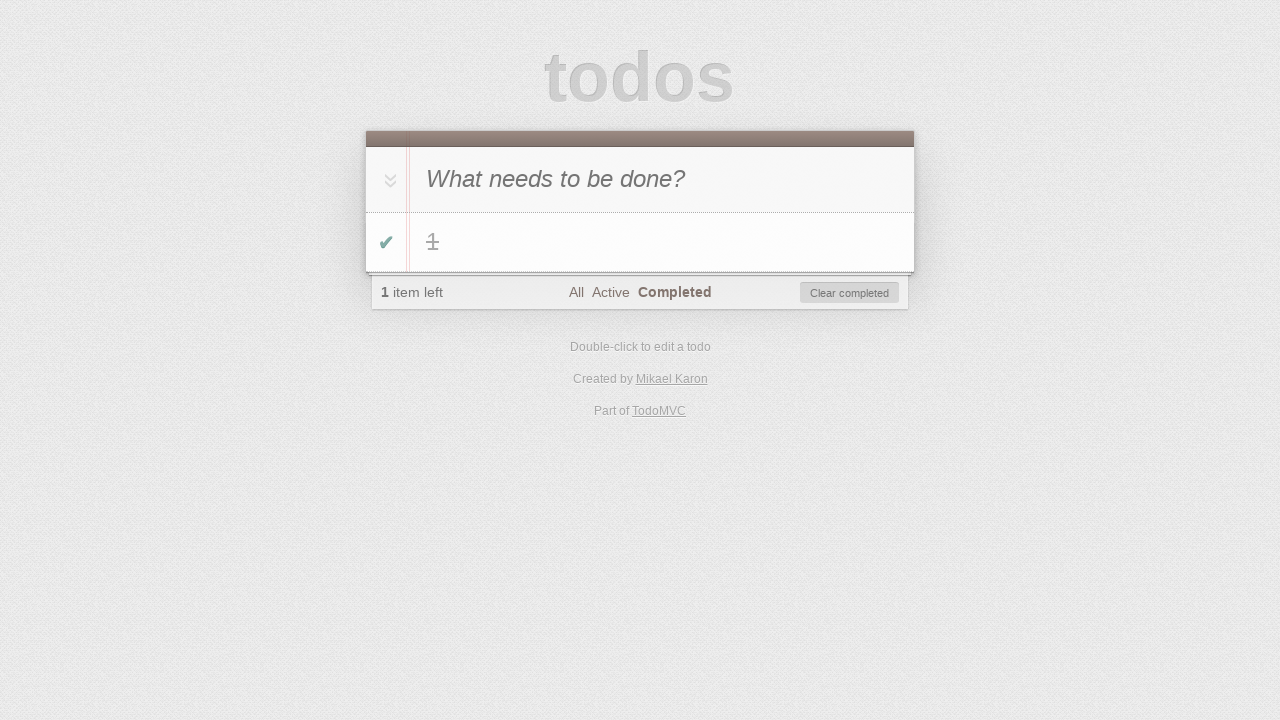

Clicked on Active filter to switch from Completed filter at (610, 292) on a:text("Active")
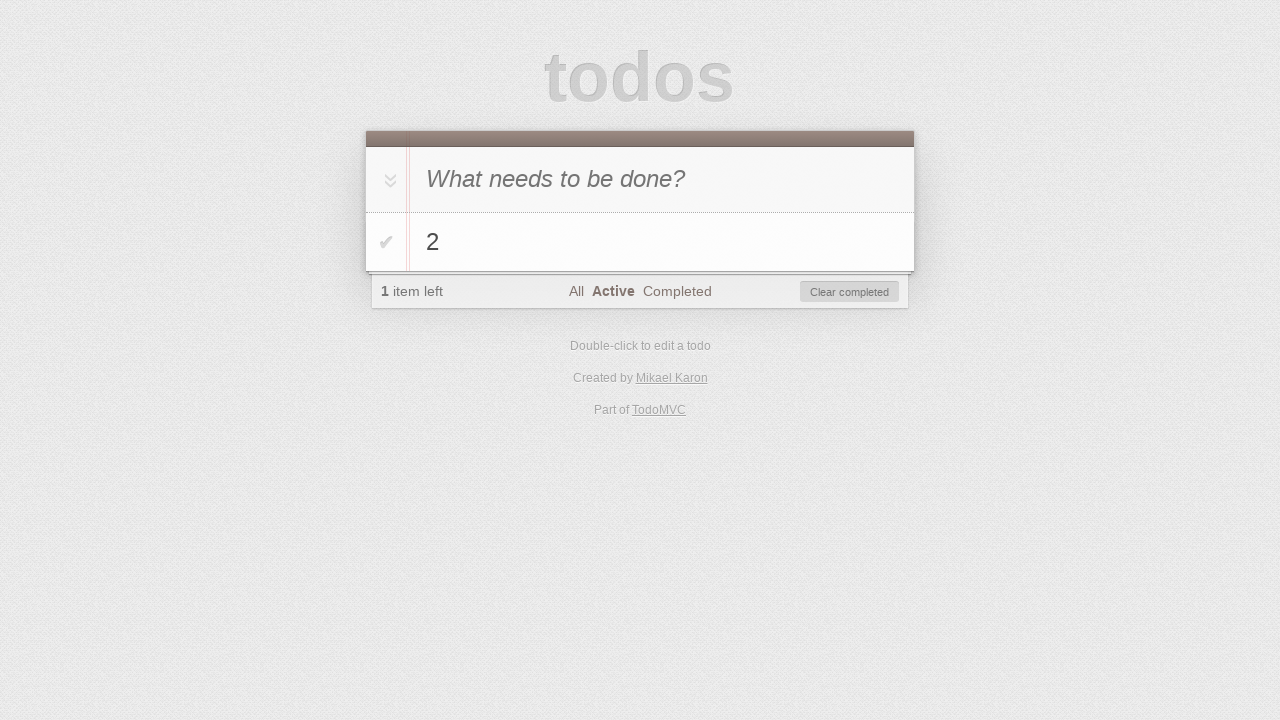

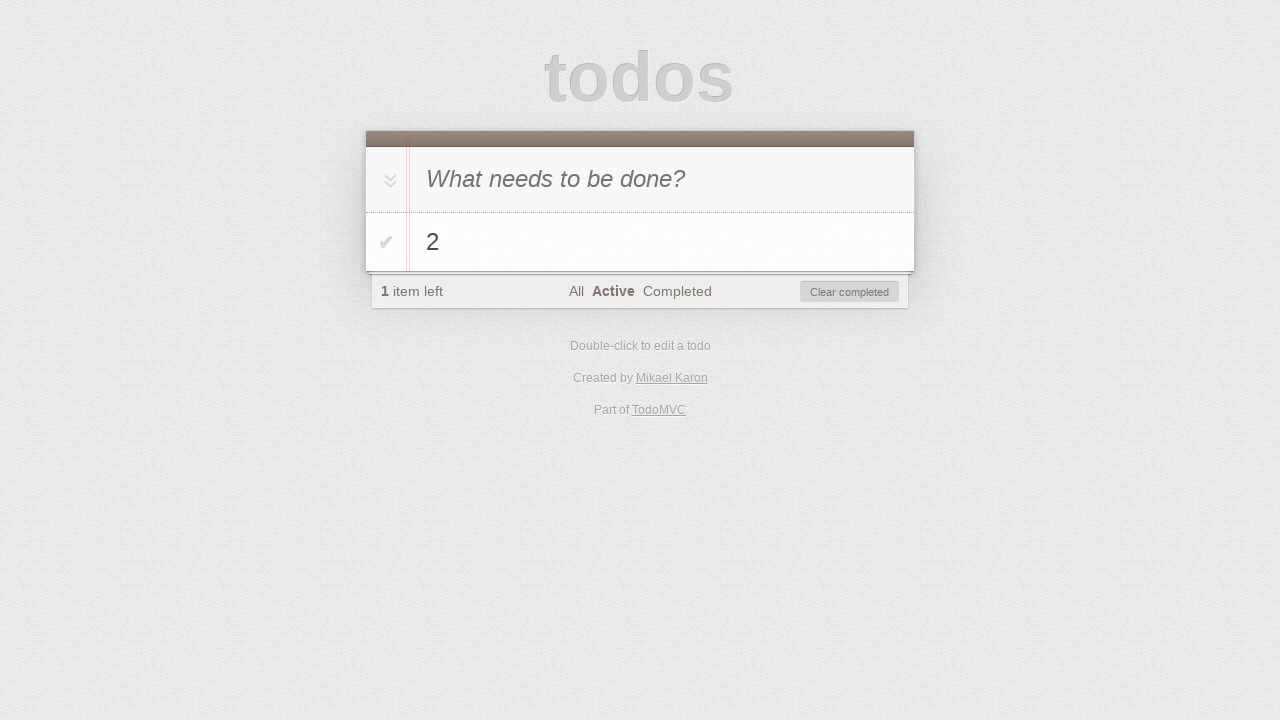